Tests dynamic loading functionality by clicking a start button and waiting for the loading indicator to appear and then disappear, demonstrating handling of dynamically loaded content.

Starting URL: https://the-internet.herokuapp.com/dynamic_loading/1

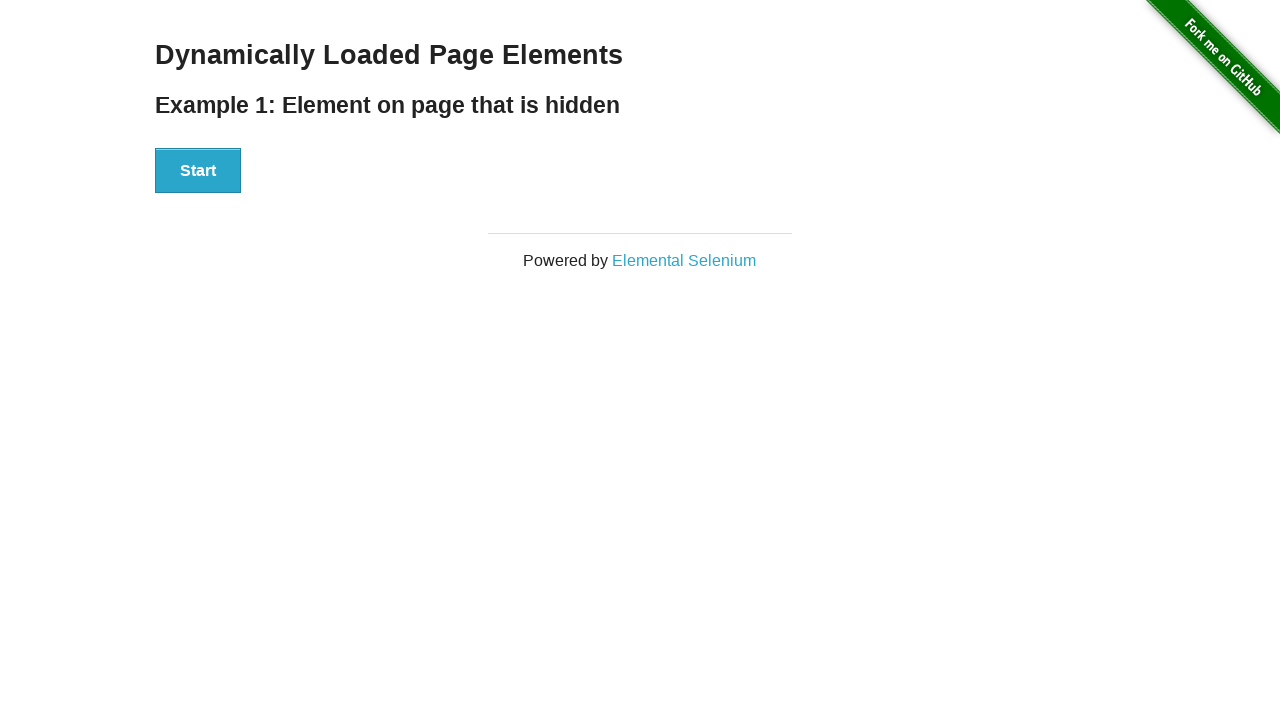

Clicked start button to trigger dynamic loading at (198, 171) on button
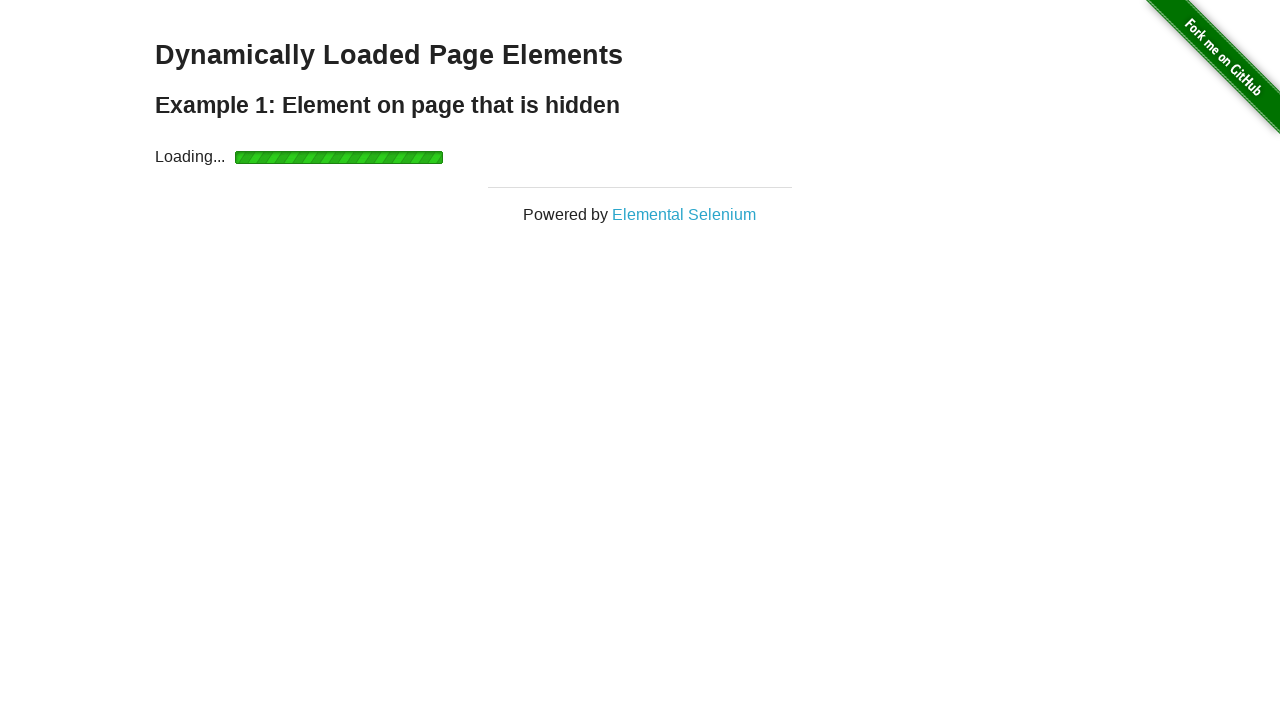

Loading indicator appeared
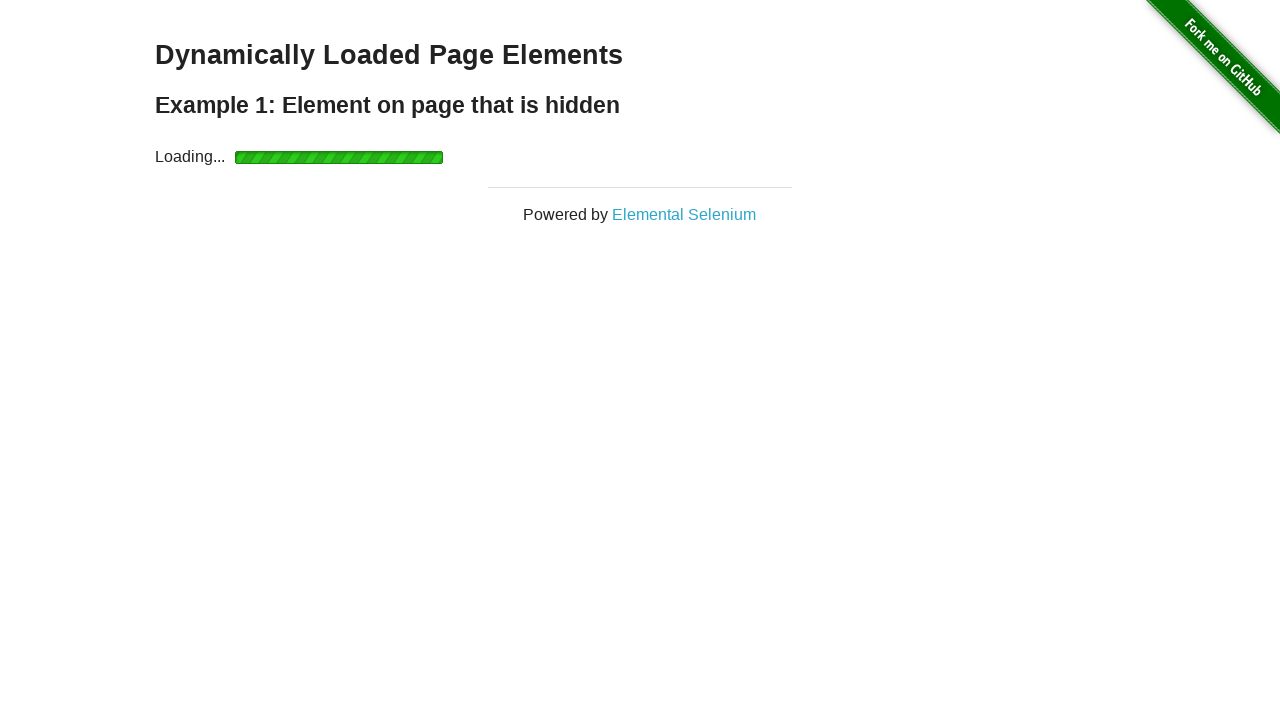

Loading indicator disappeared, content is loading
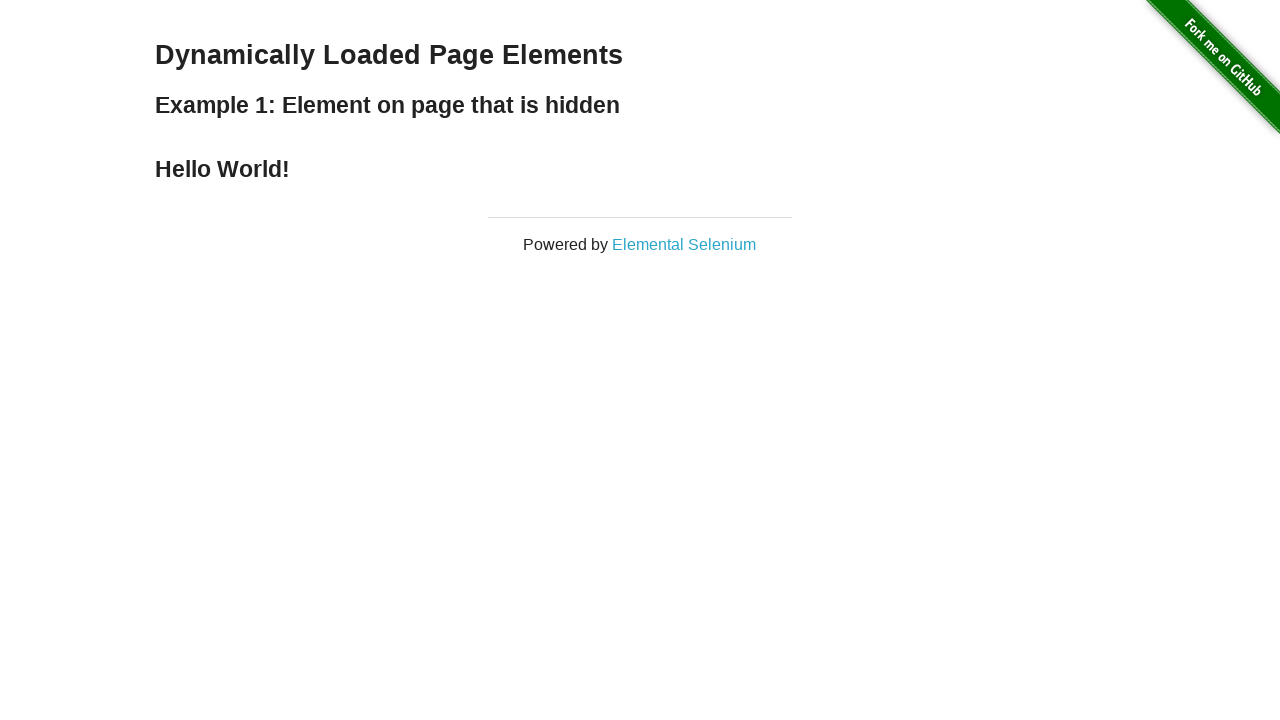

Dynamically loaded content is now visible
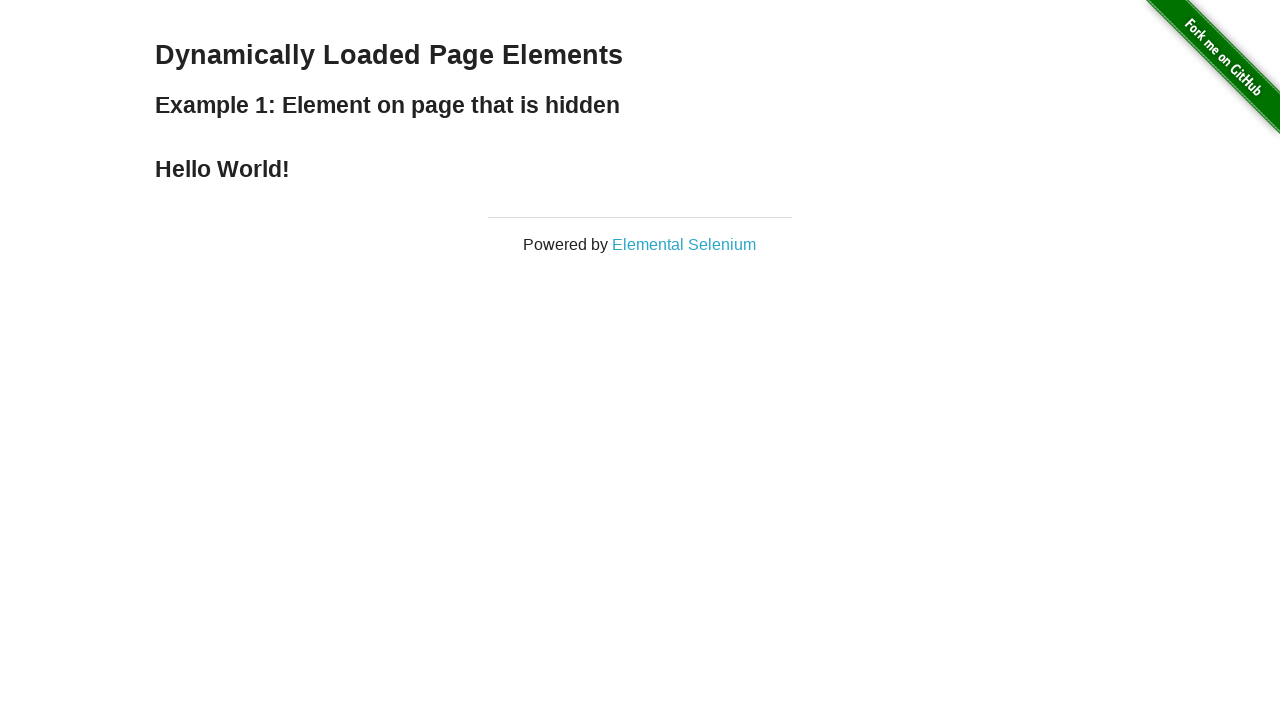

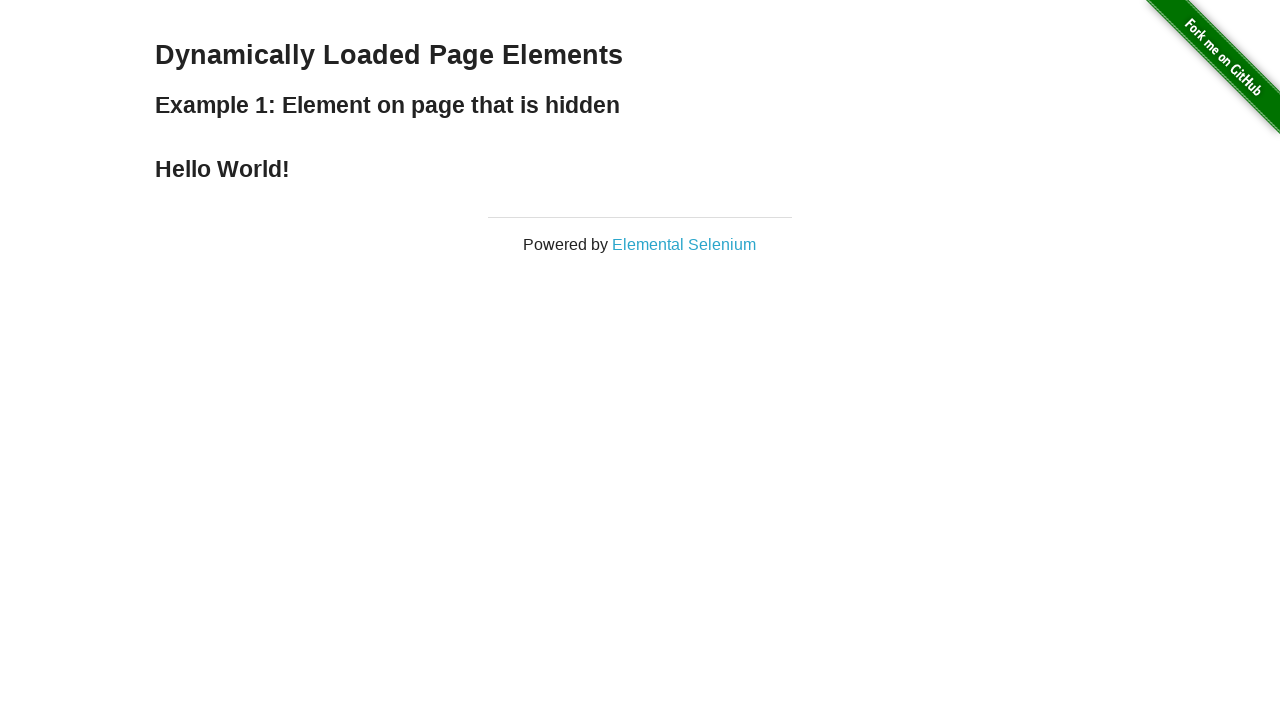